Tests drag and drop functionality on jQuery UI demo page by dragging an element into a drop zone

Starting URL: https://jqueryui.com/droppable/

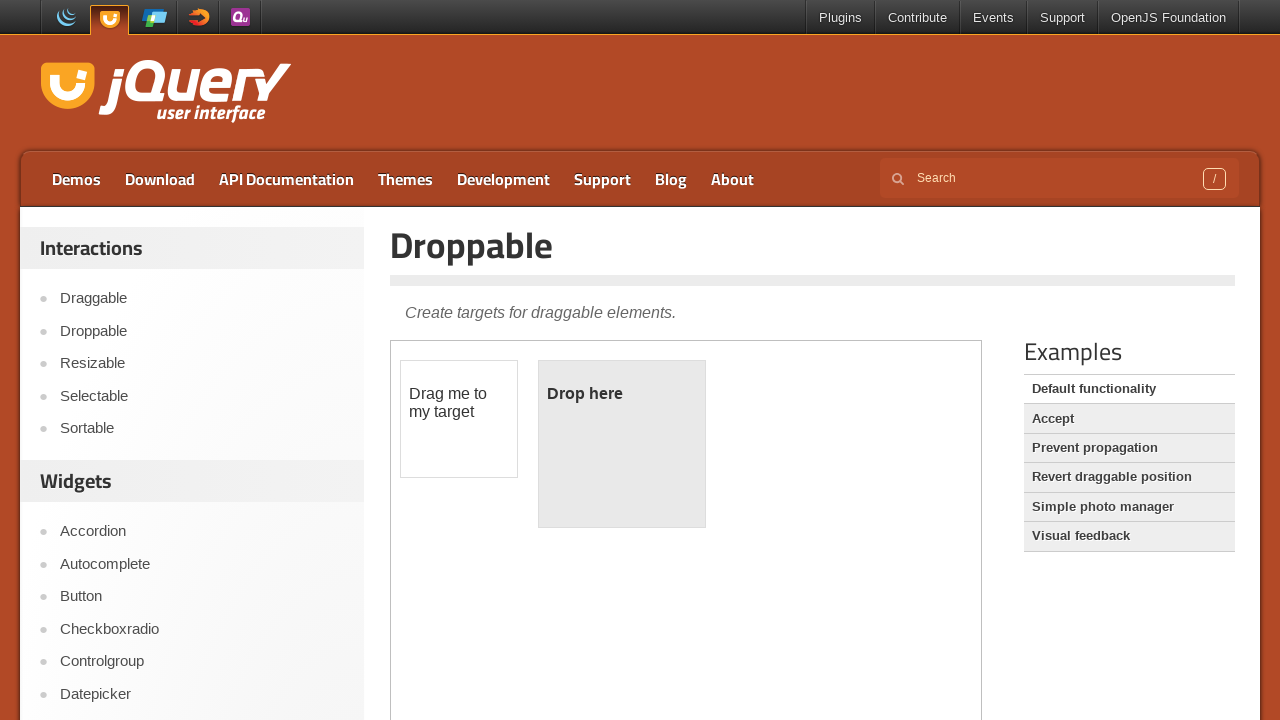

Navigated to jQuery UI droppable demo page
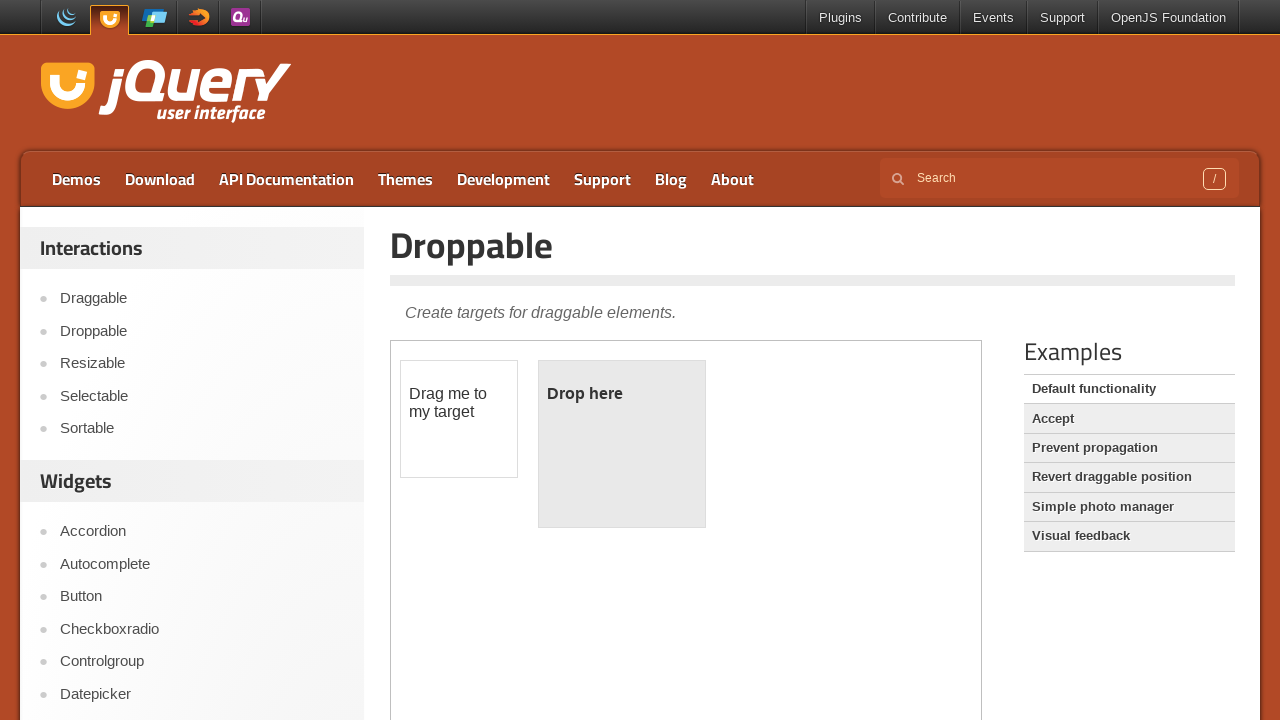

Located the iframe containing the drag and drop demo
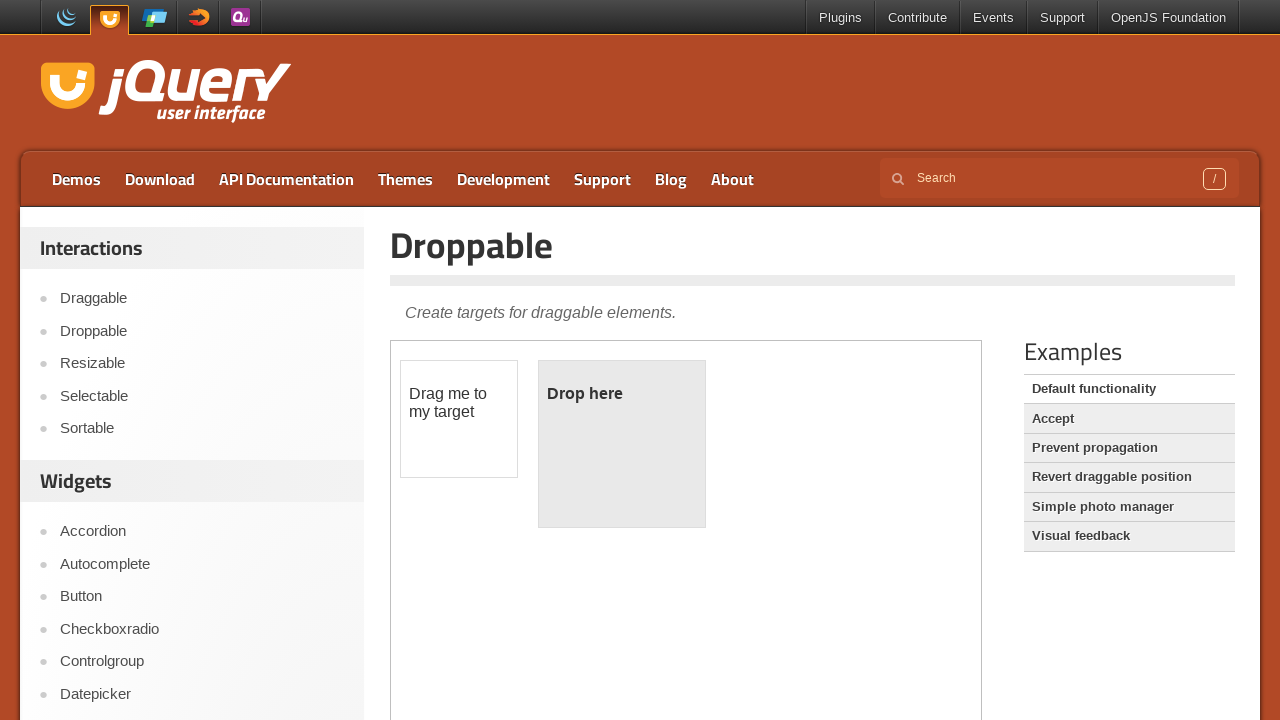

Located the draggable element
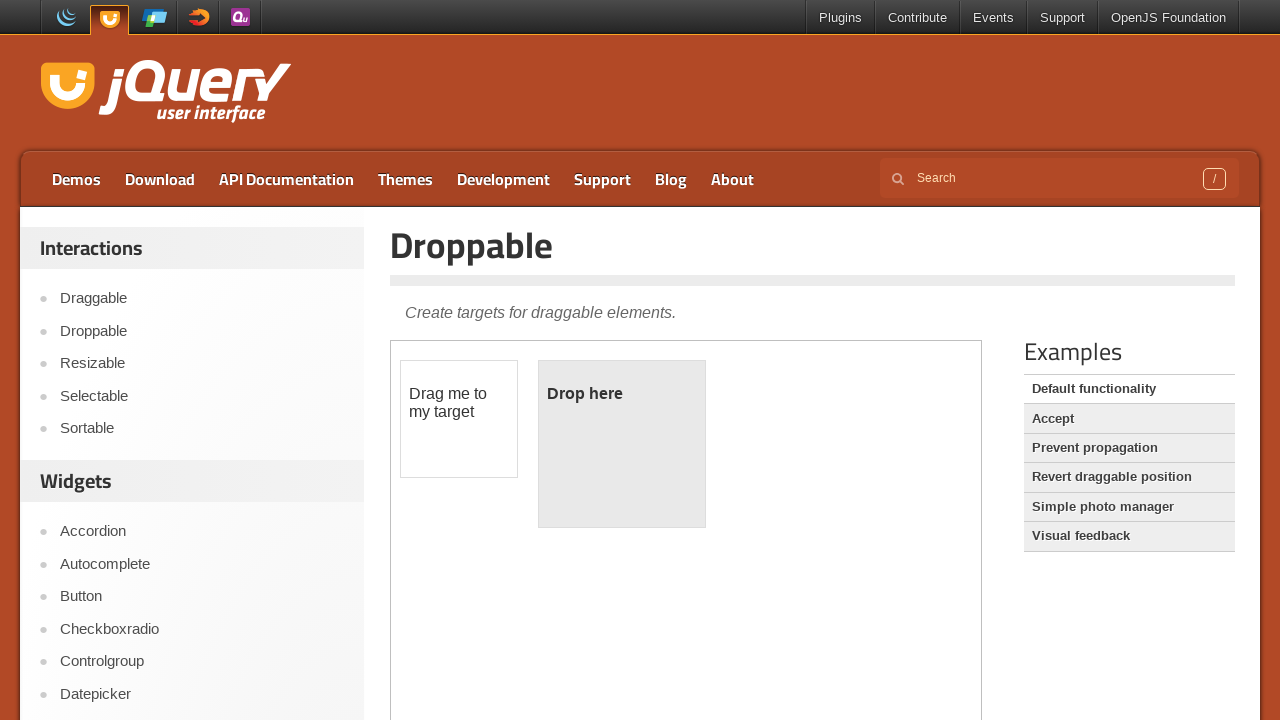

Located the drop zone element
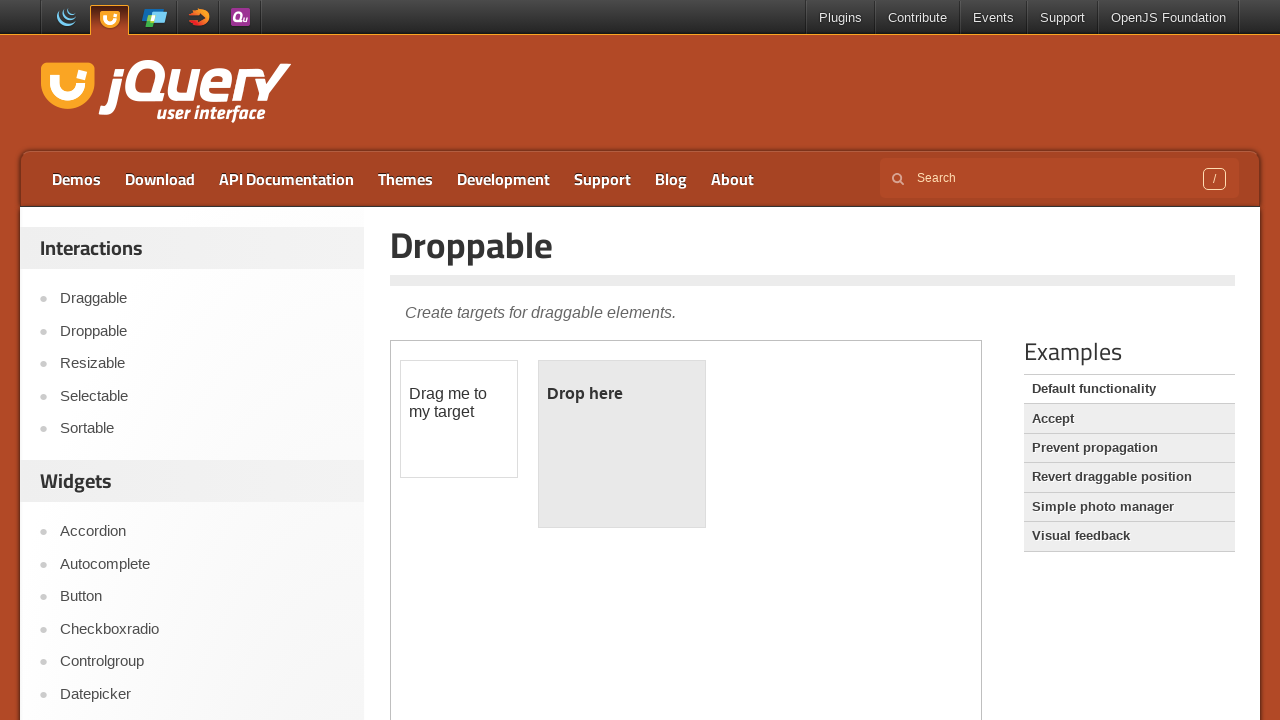

Dragged the draggable element into the drop zone at (622, 444)
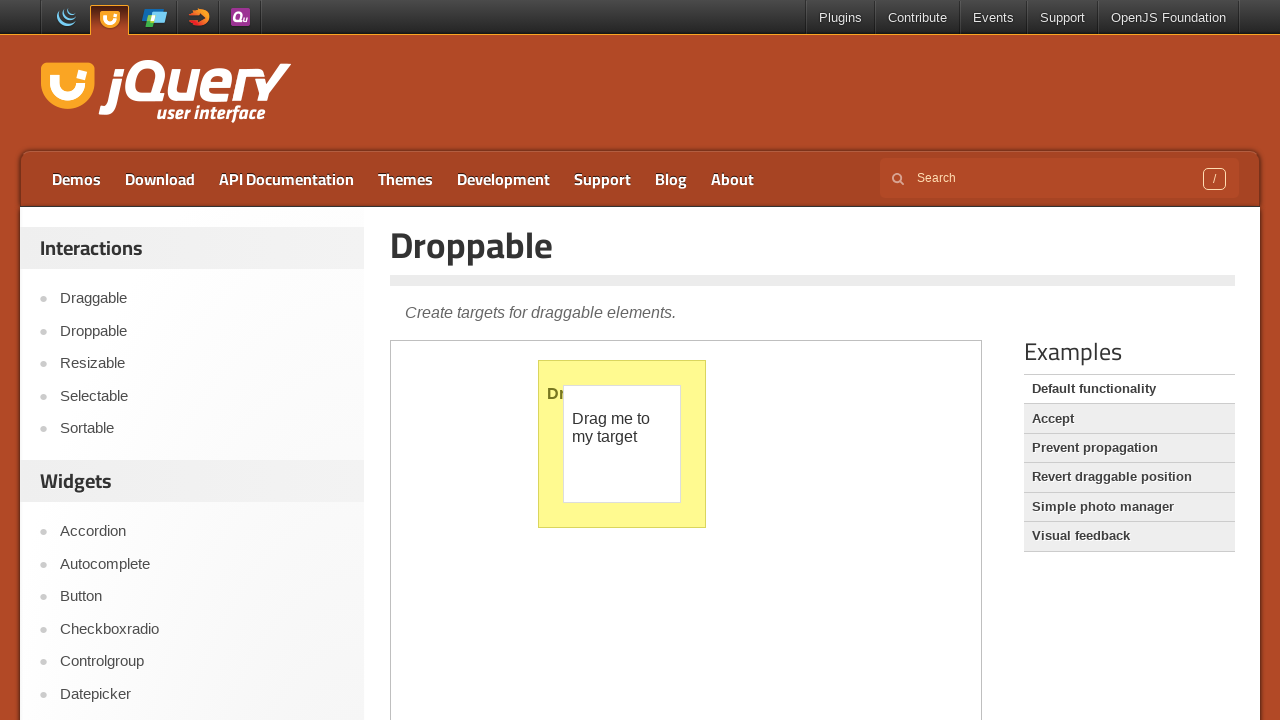

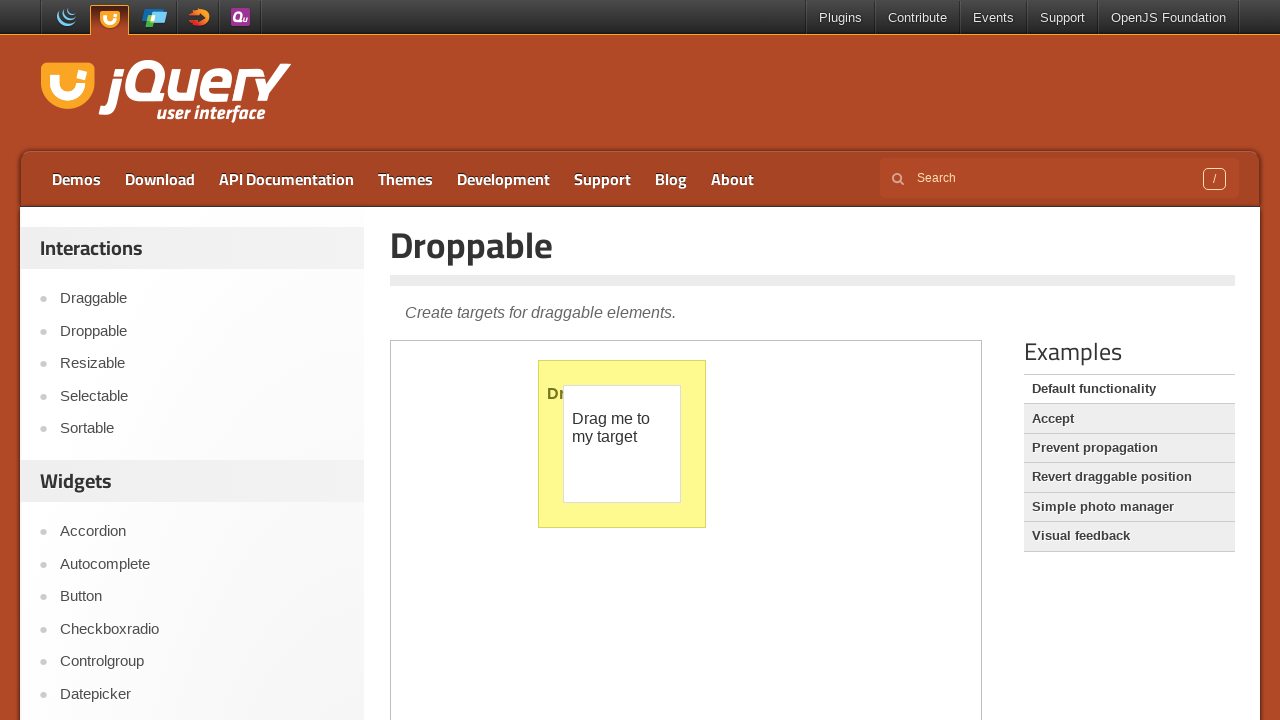